Navigates to a math exercise page and reads two numbers displayed on the page, preparing for a calculation-based form interaction

Starting URL: http://suninjuly.github.io/selects1.html

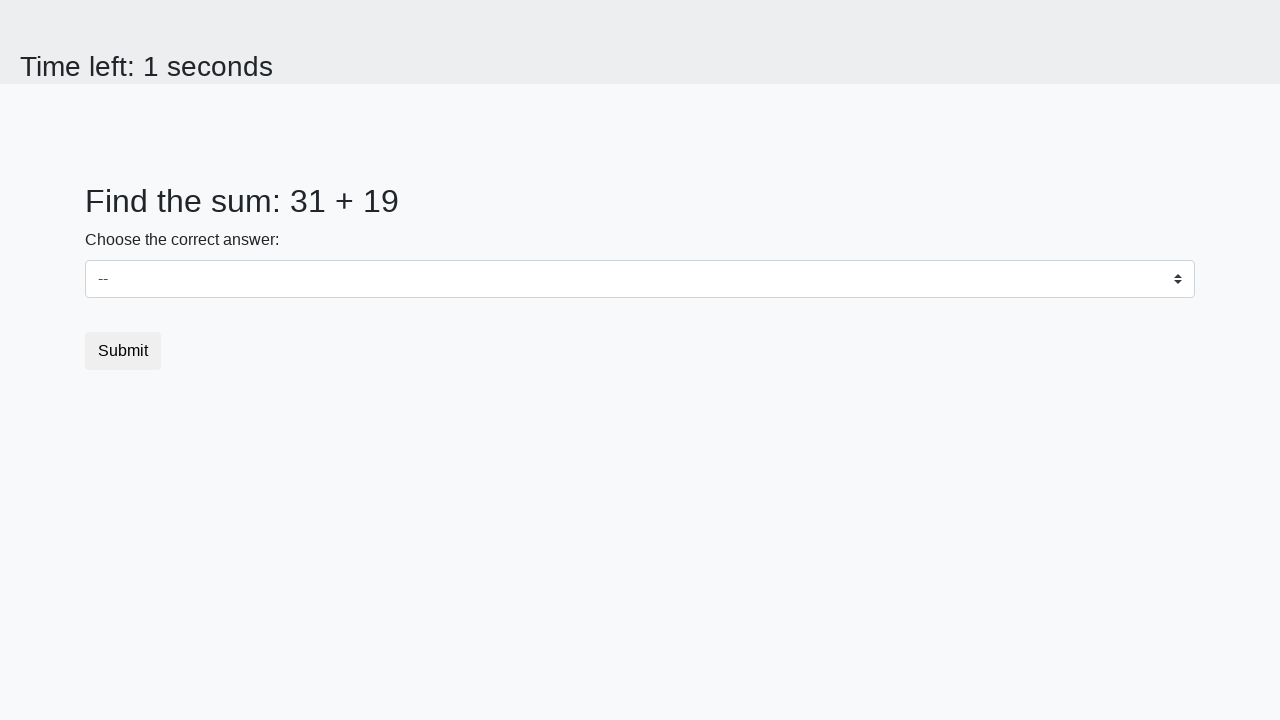

Waited for first number element (#num1) to be visible
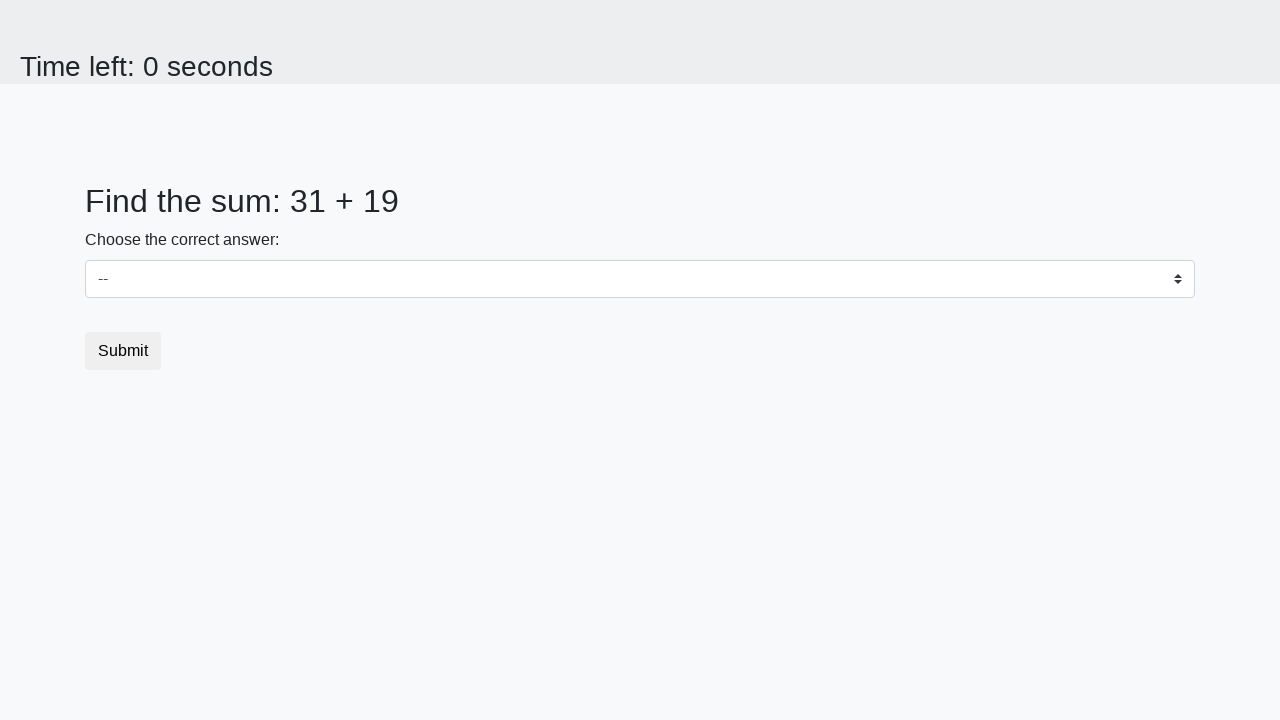

Waited for second number element (#num2) to be visible
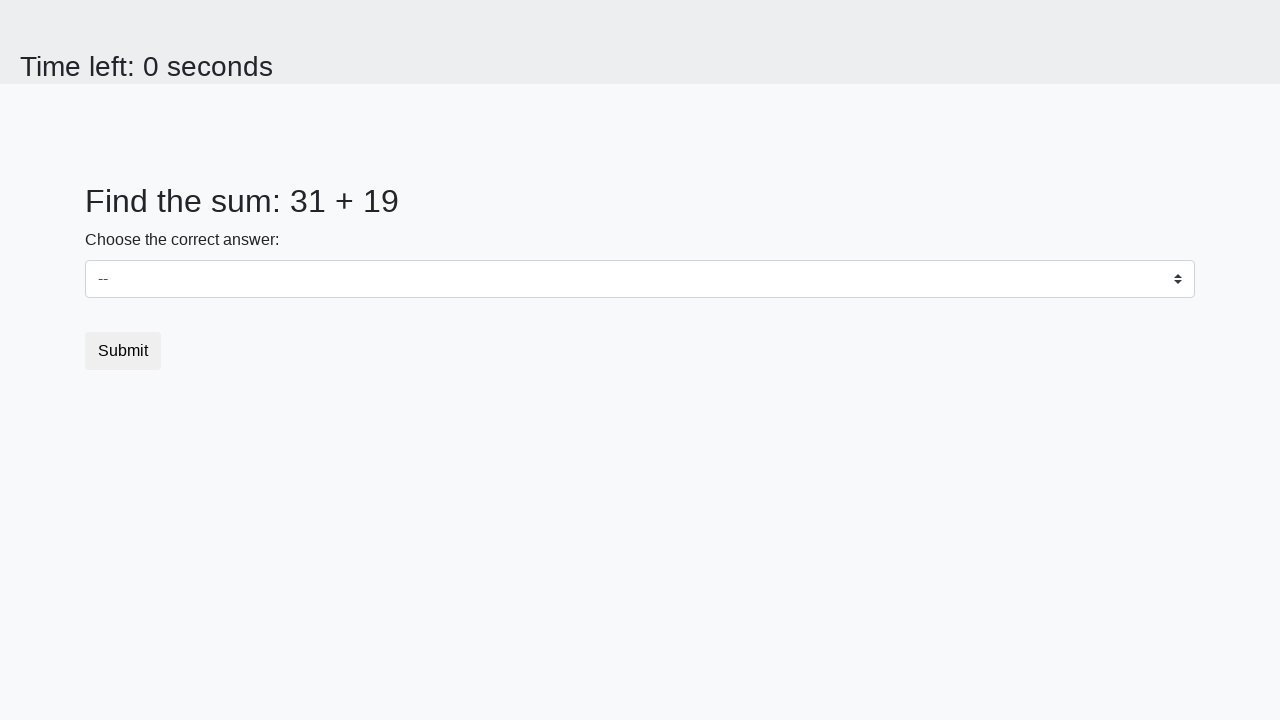

Read first number from page: 31
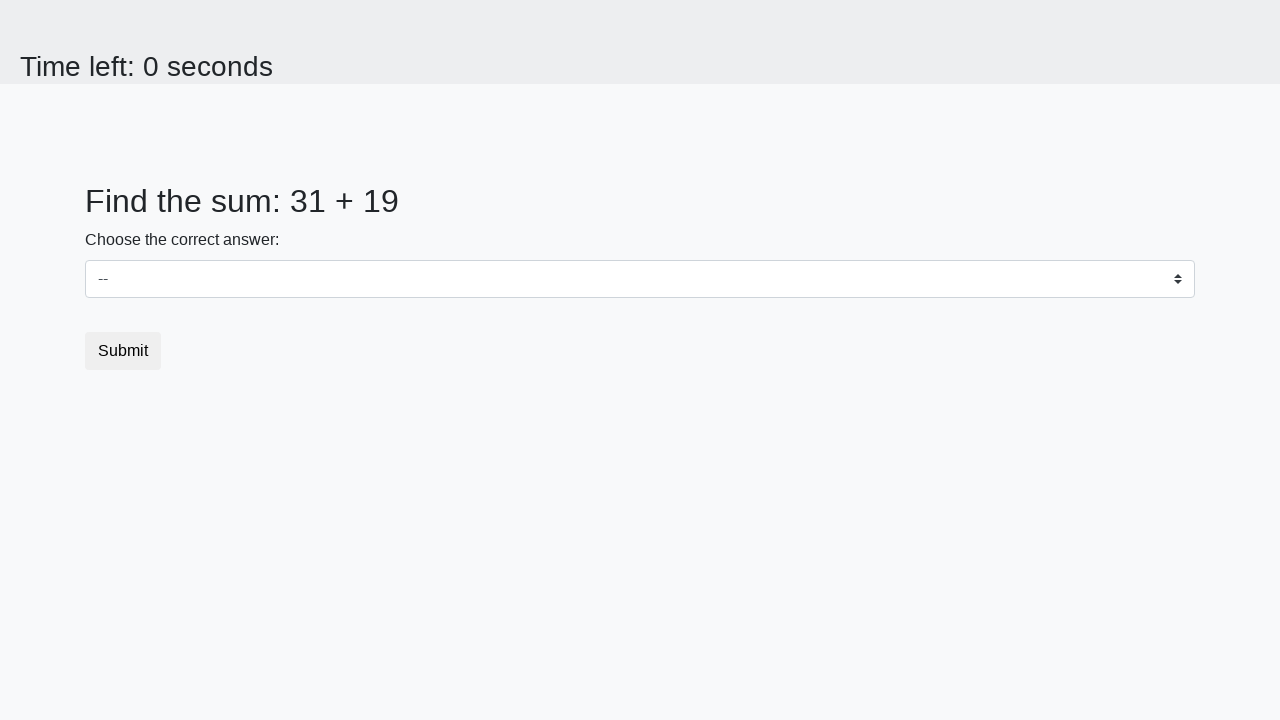

Read second number from page: 19
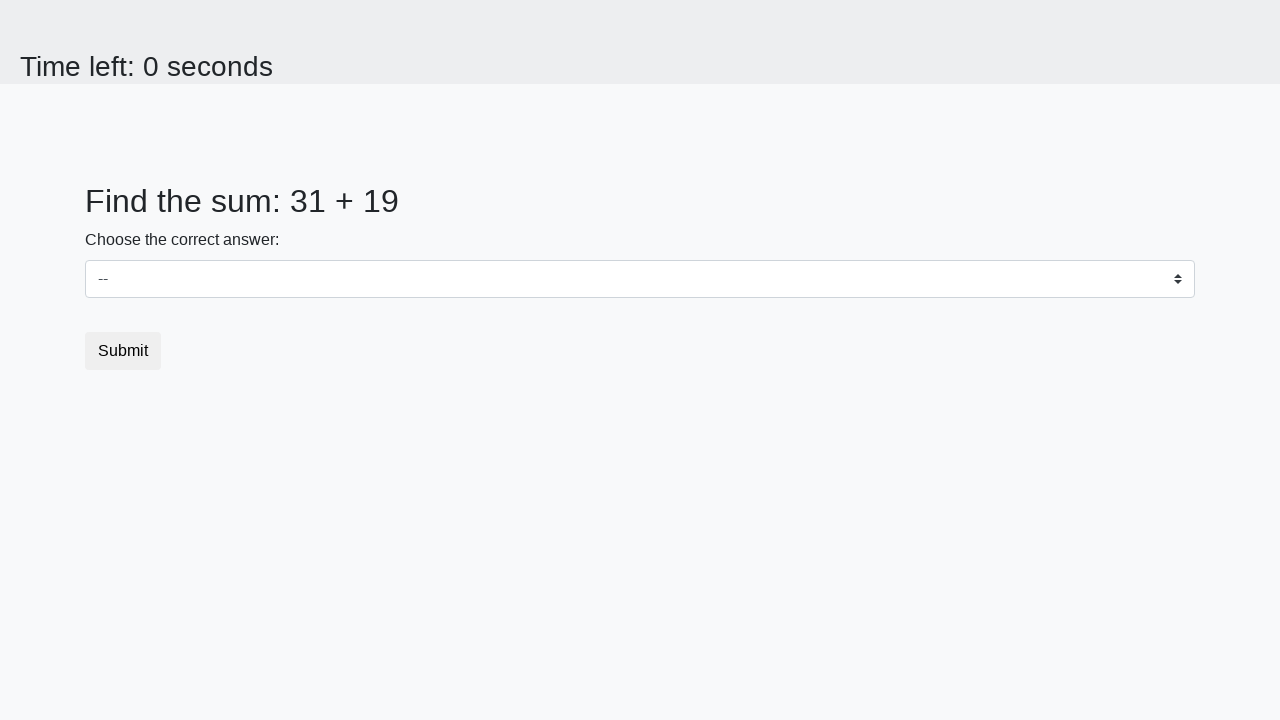

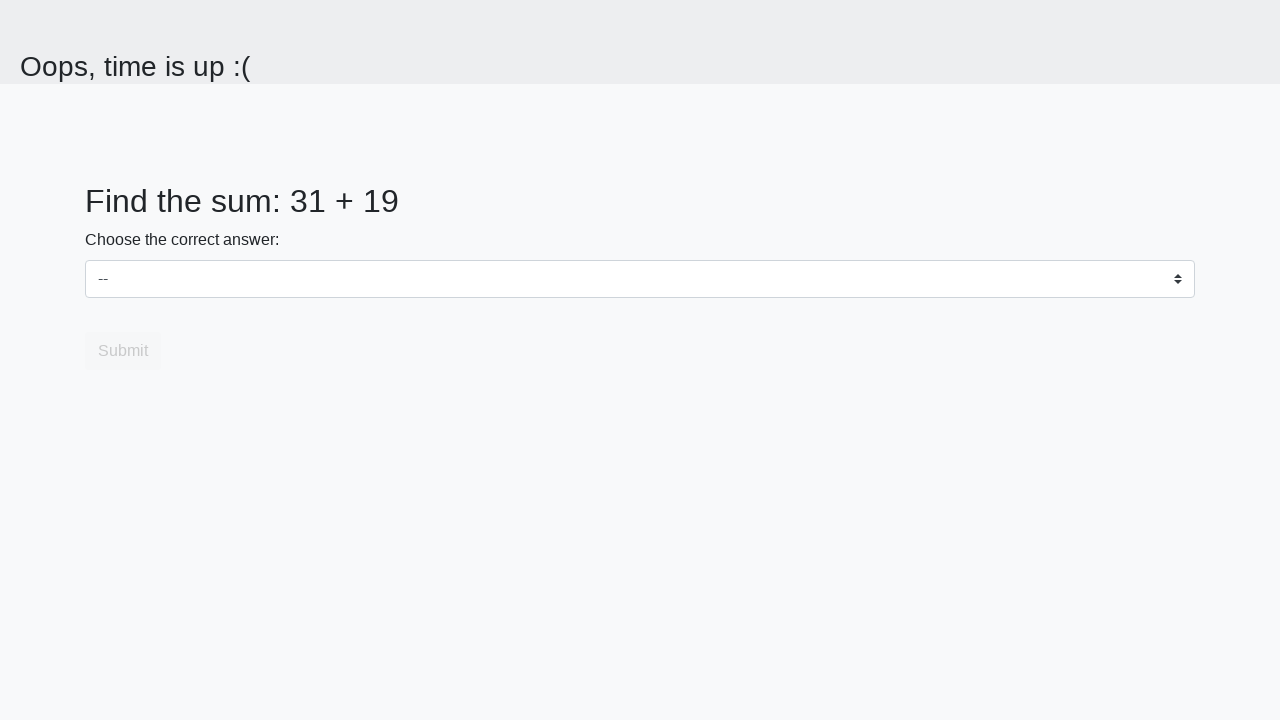